Tests iframe interaction by switching to a frame named "qacart" and clicking a button inside it

Starting URL: https://hatem-hatamleh.github.io/Selenium-html/frames.html

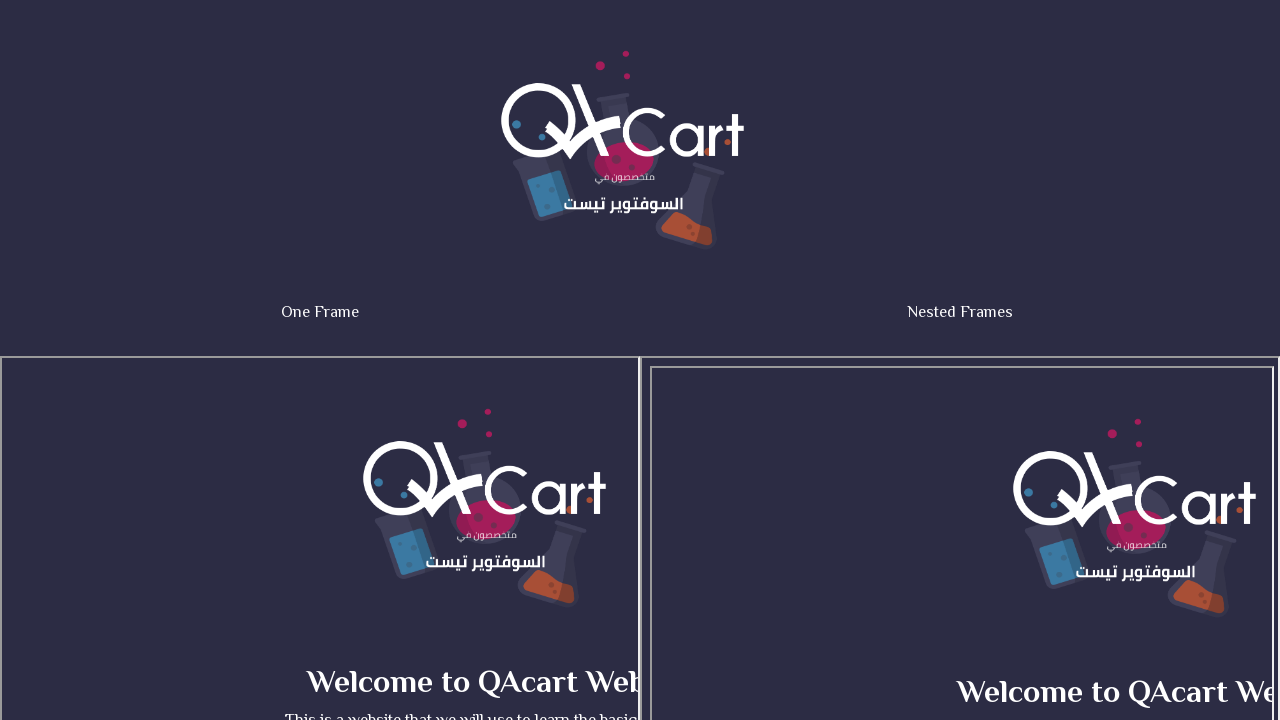

Located iframe with name 'qacart'
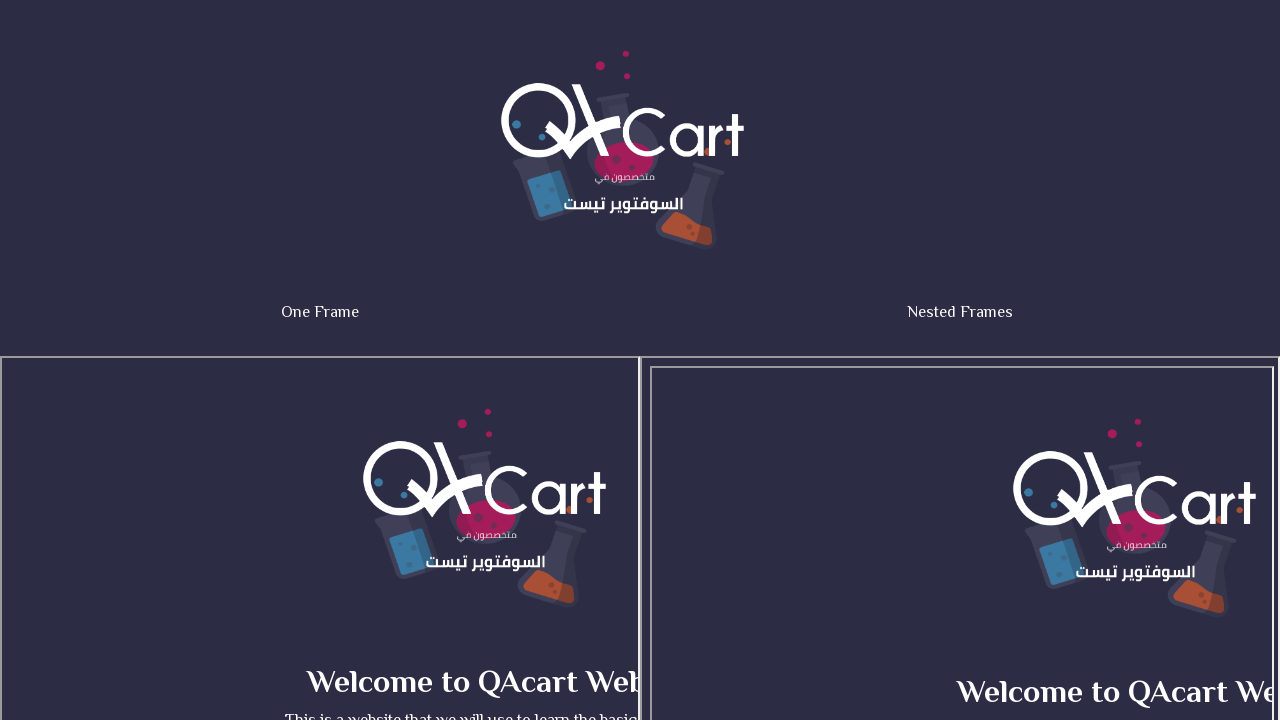

Clicked button inside 'qacart' iframe at (502, 538) on iframe[name='qacart'] >> internal:control=enter-frame >> .button
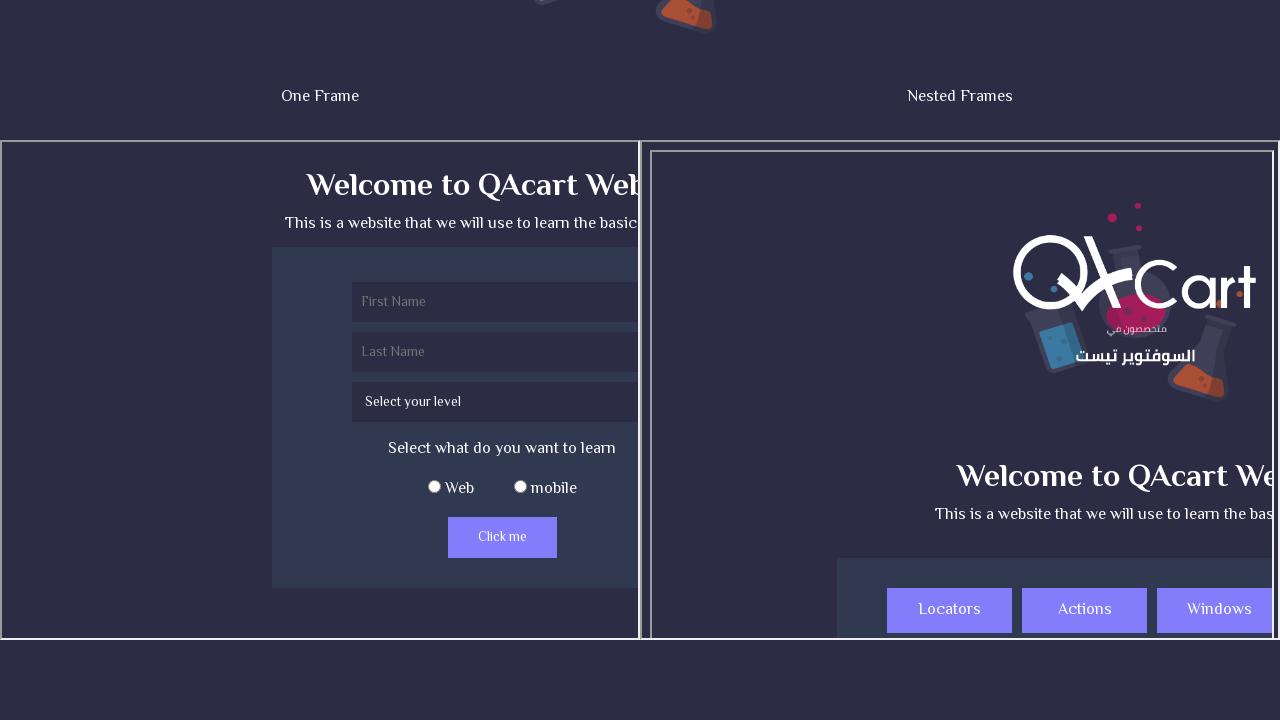

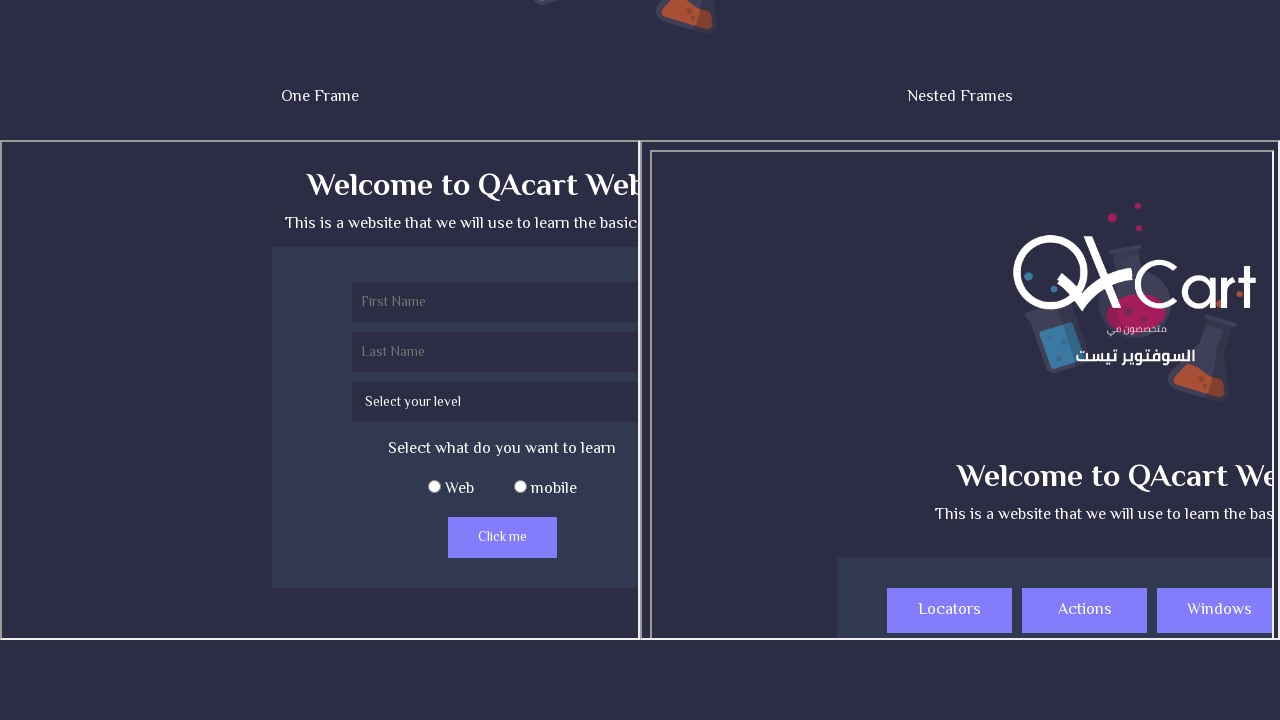